Navigates to dropdown page and verifies that the default selected option is "Please select an option"

Starting URL: http://the-internet.herokuapp.com/

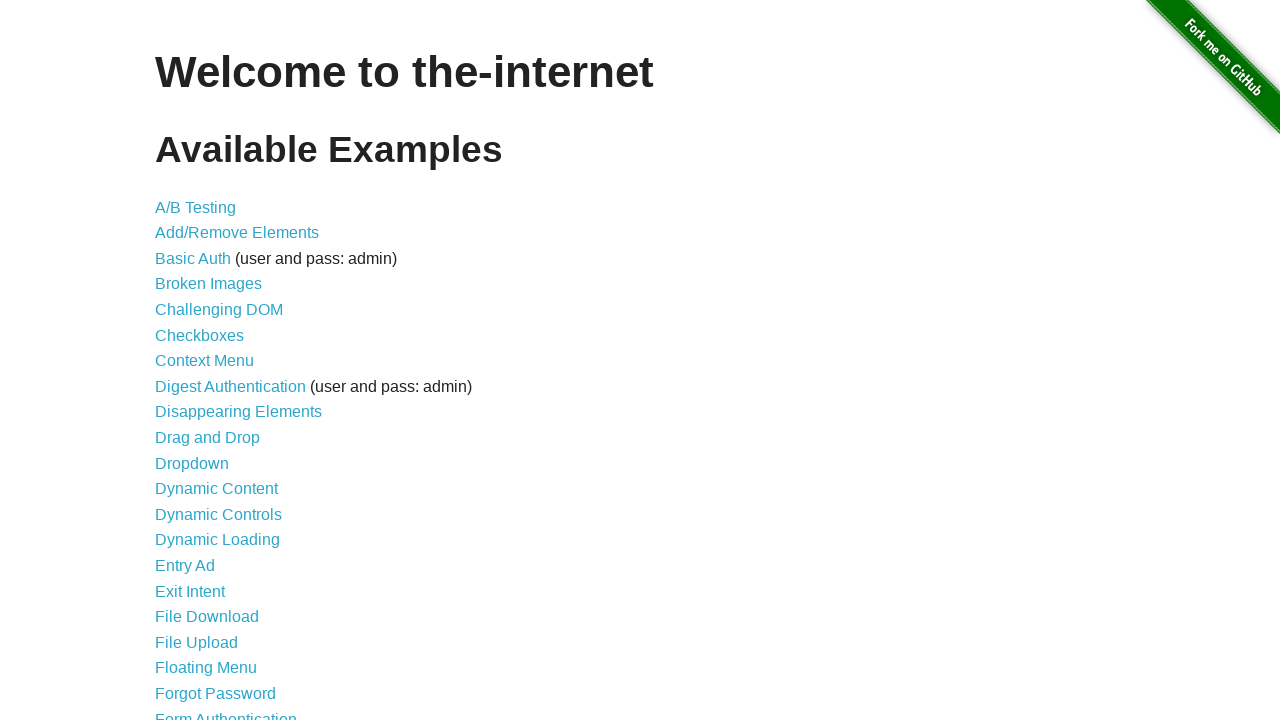

Navigated to the-internet.herokuapp.com home page
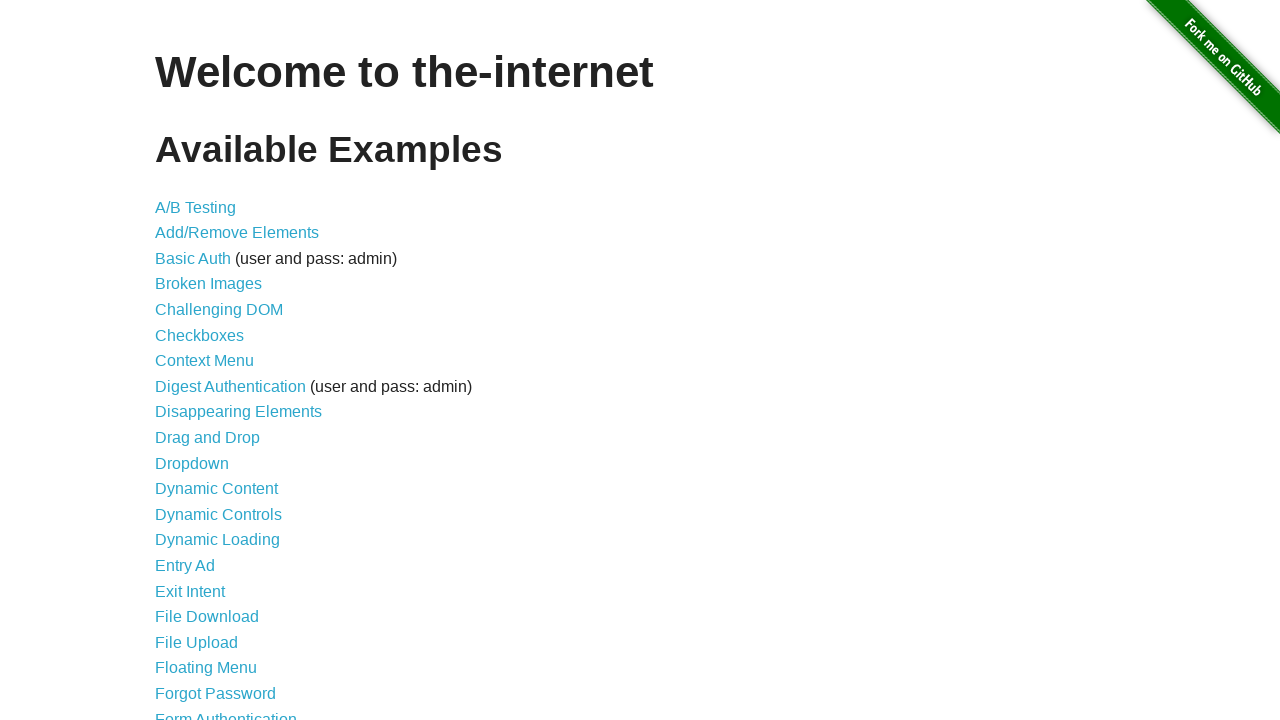

Clicked on Dropdown link at (192, 463) on xpath=//a[.='Dropdown']
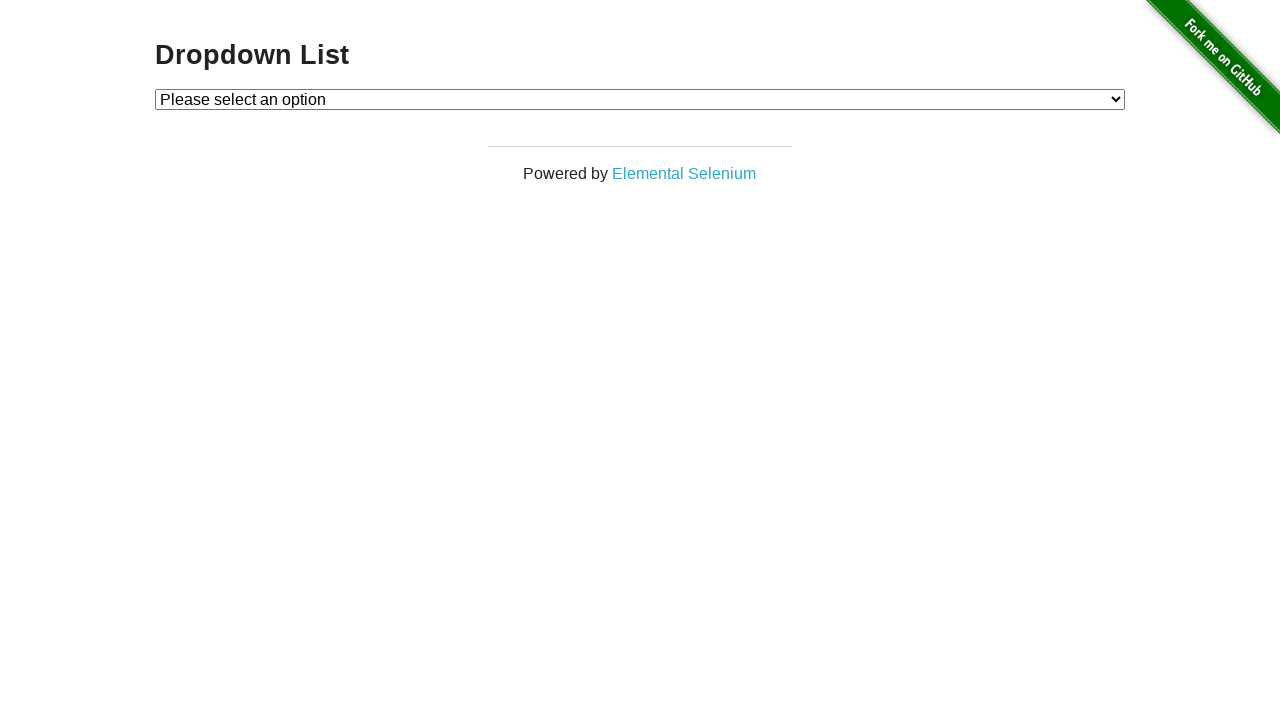

Located dropdown element
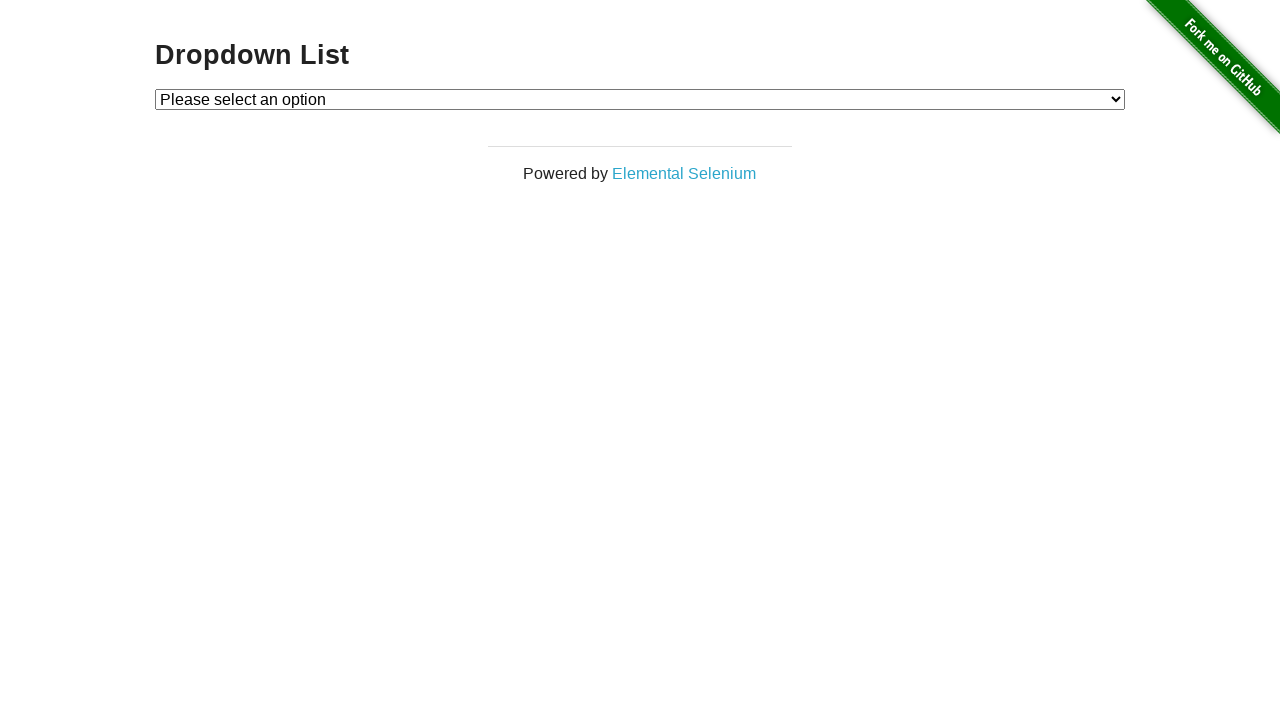

Retrieved default selected option text: 'Please select an option'
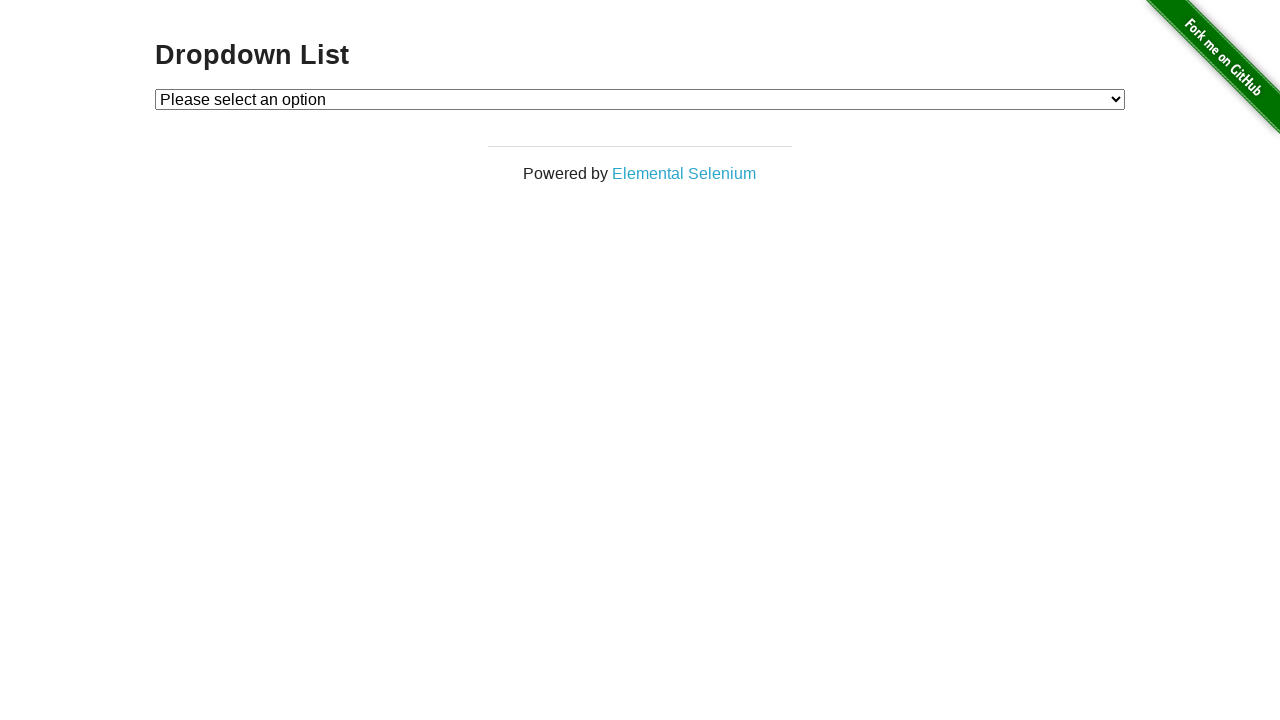

Verified that default selected option is 'Please select an option'
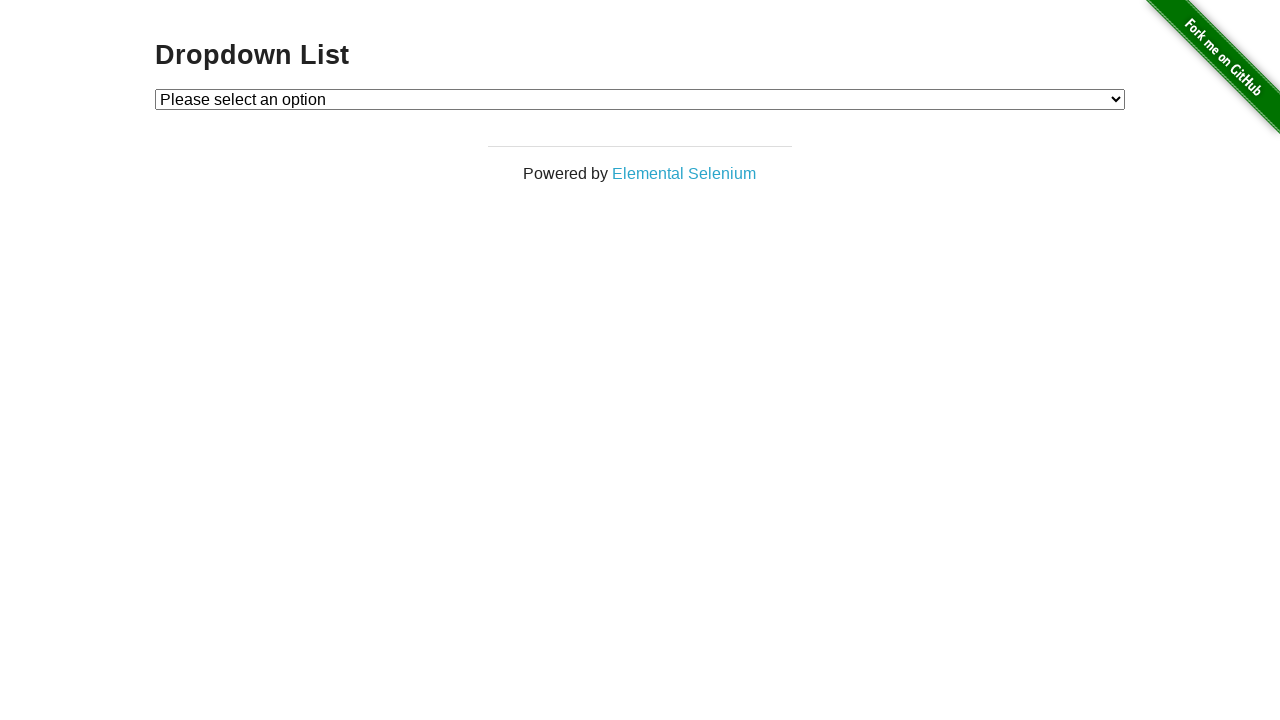

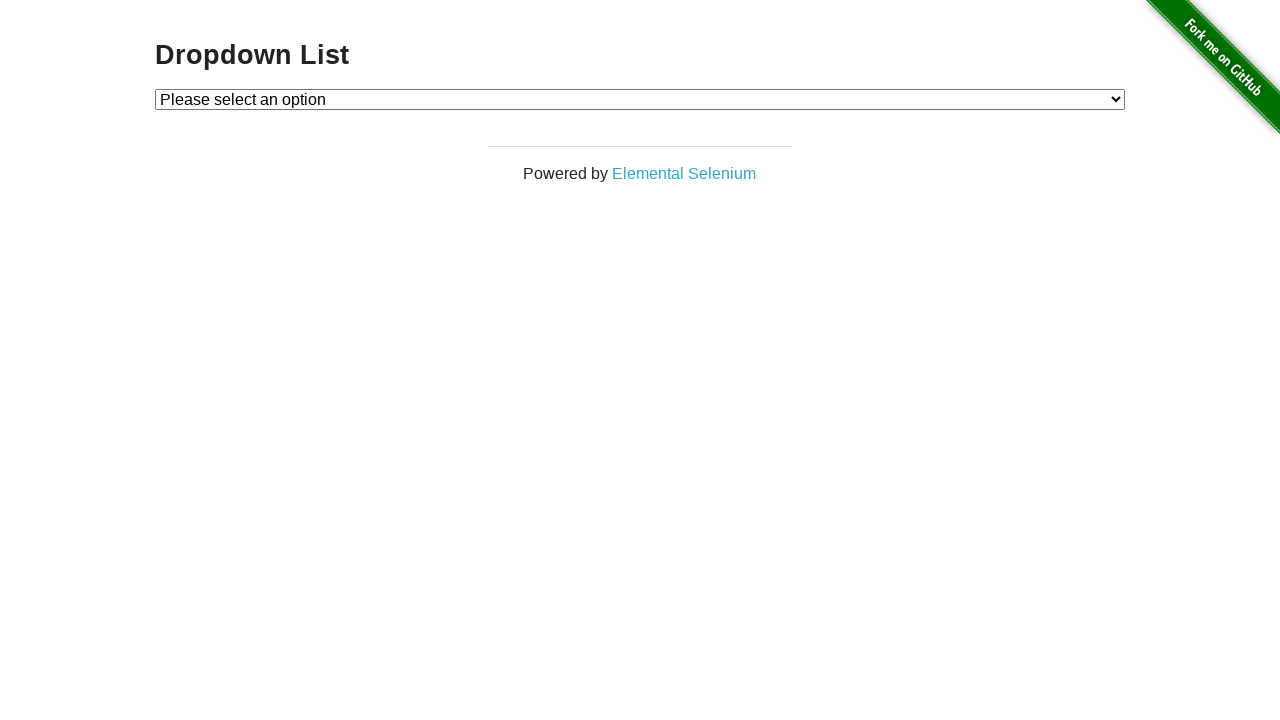